Tests various mouse events on a training website including single click, double-click, and right-click (context menu) interactions on different buttons, then verifies the confirmation text appears.

Starting URL: https://training-support.net/webelements/mouse-events

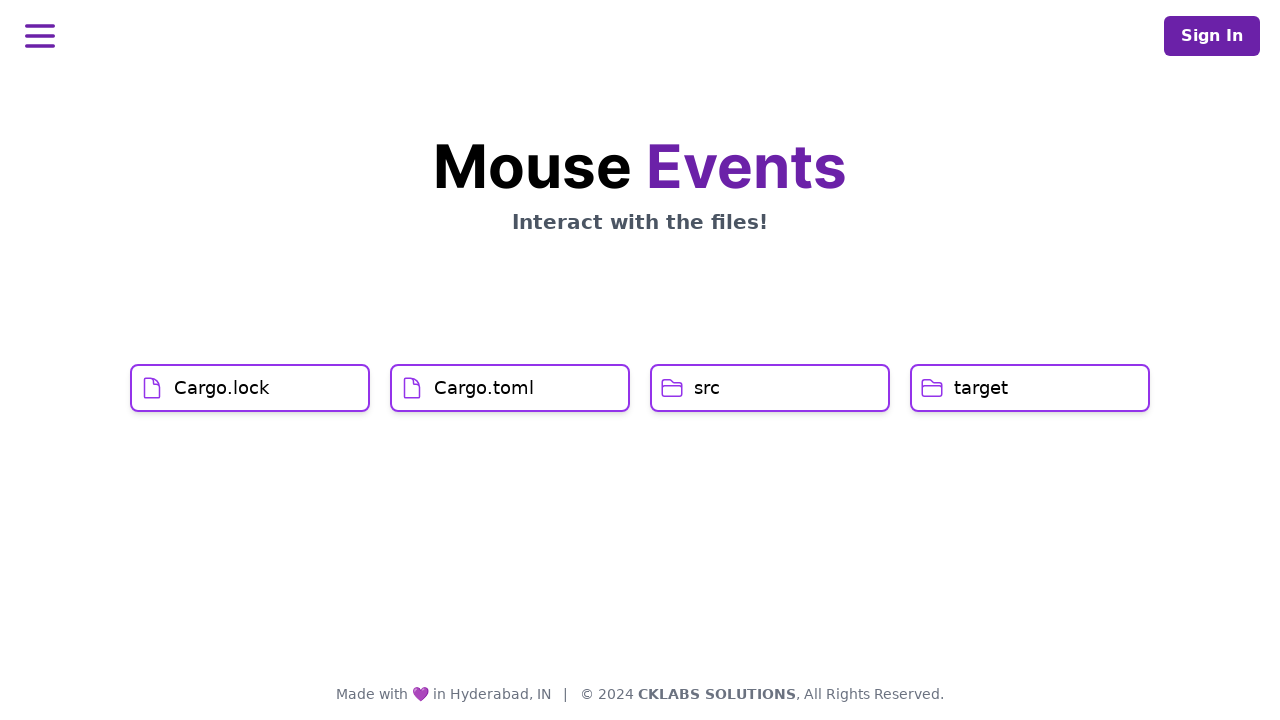

Single clicked on Cargo.lock button at (222, 388) on xpath=//h1[text()='Cargo.lock']
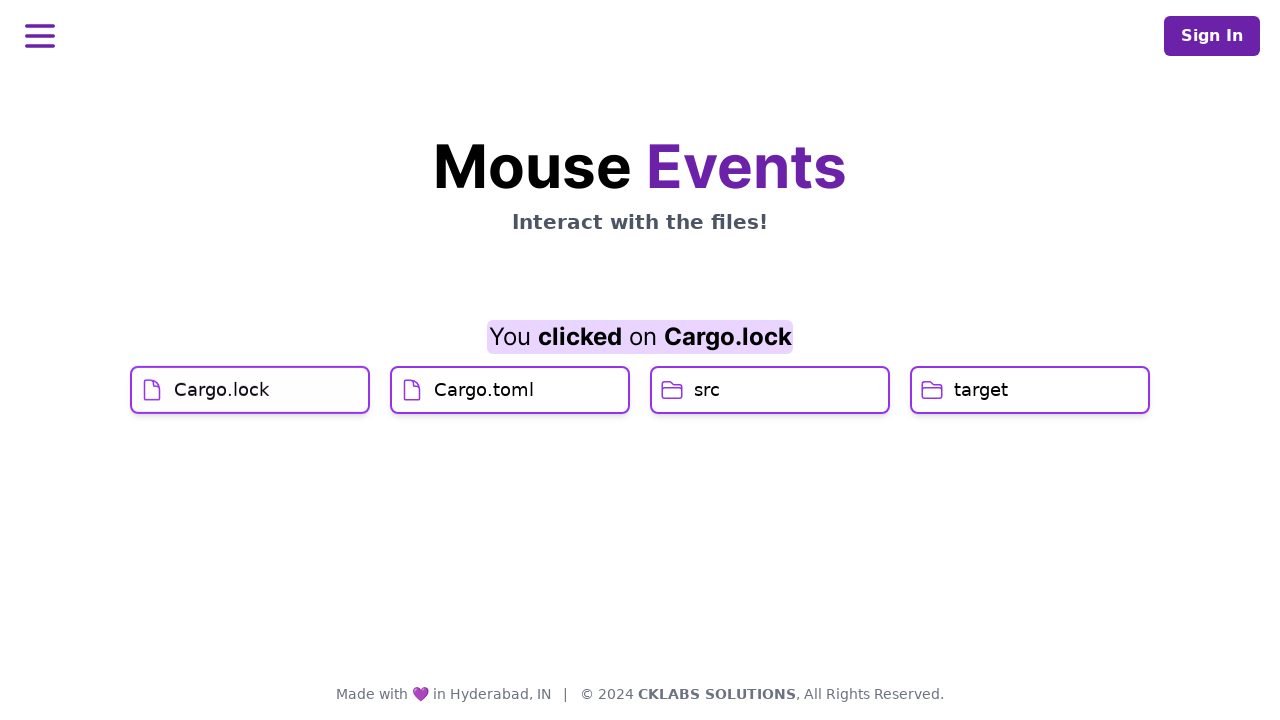

Single clicked on Cargo.toml button at (484, 420) on xpath=//h1[text()='Cargo.toml']
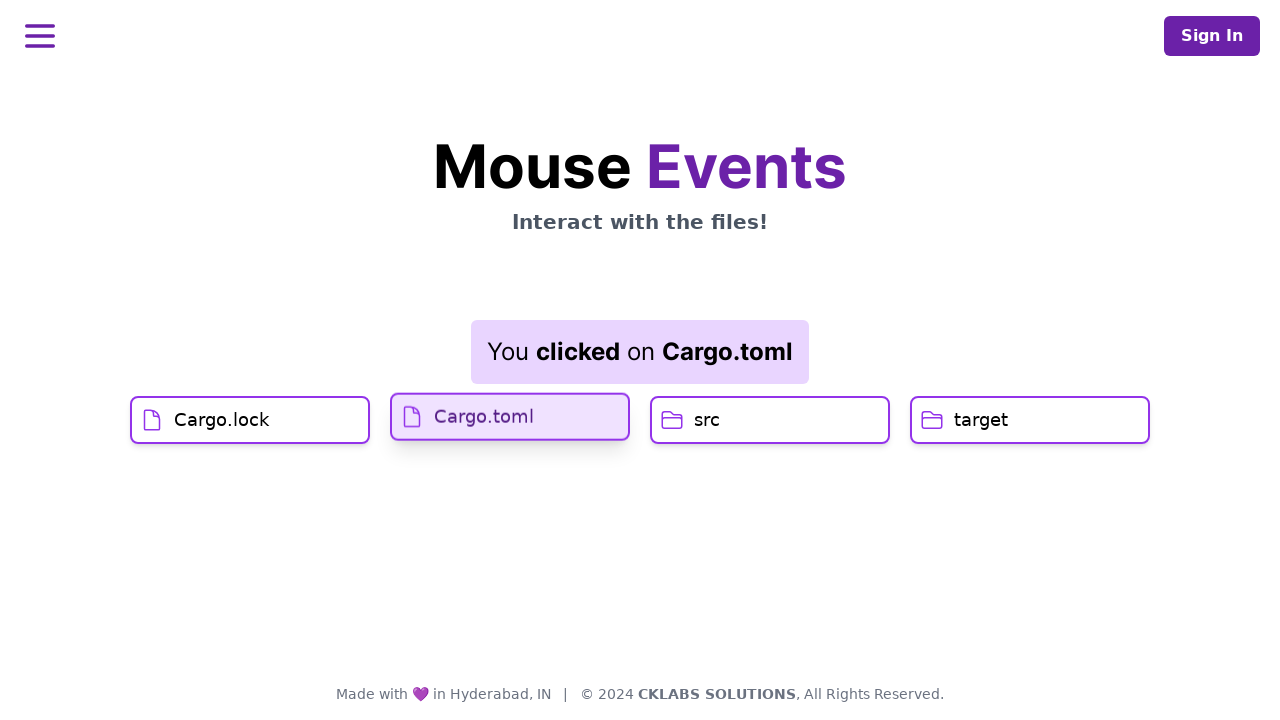

Result text appeared after clicking Cargo.toml
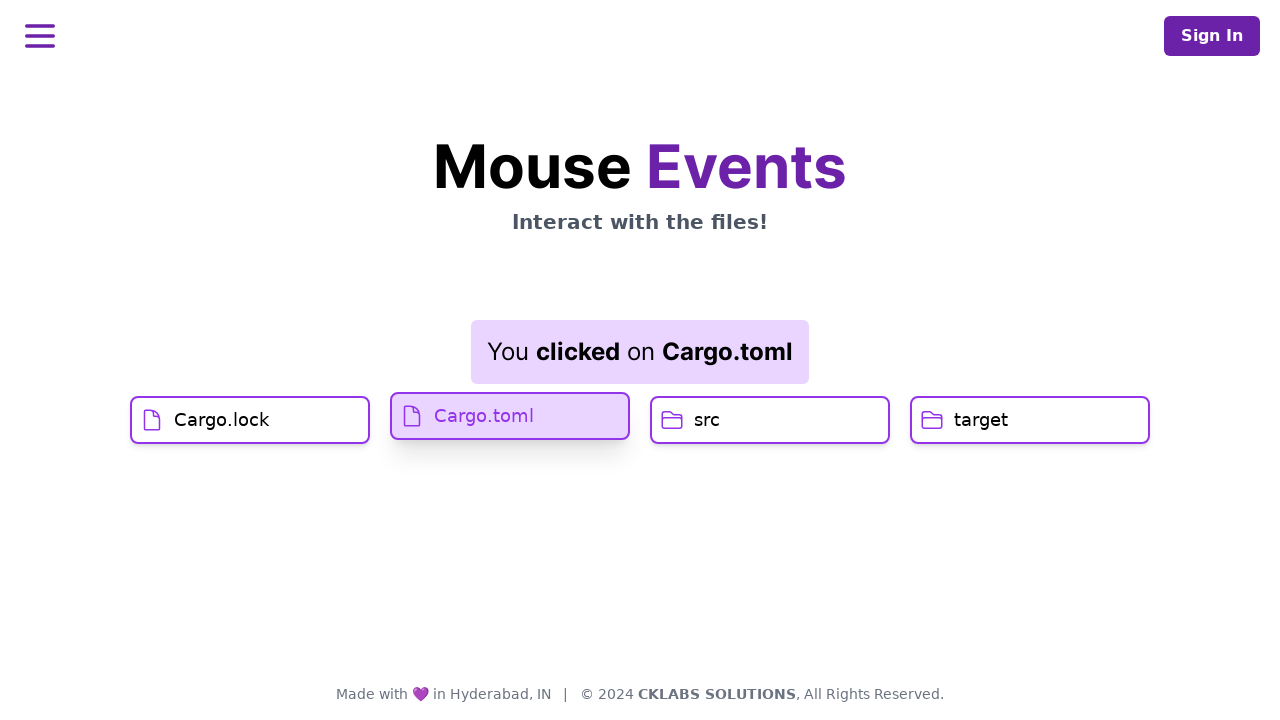

Double clicked on src button at (707, 420) on xpath=//h1[text()='src']
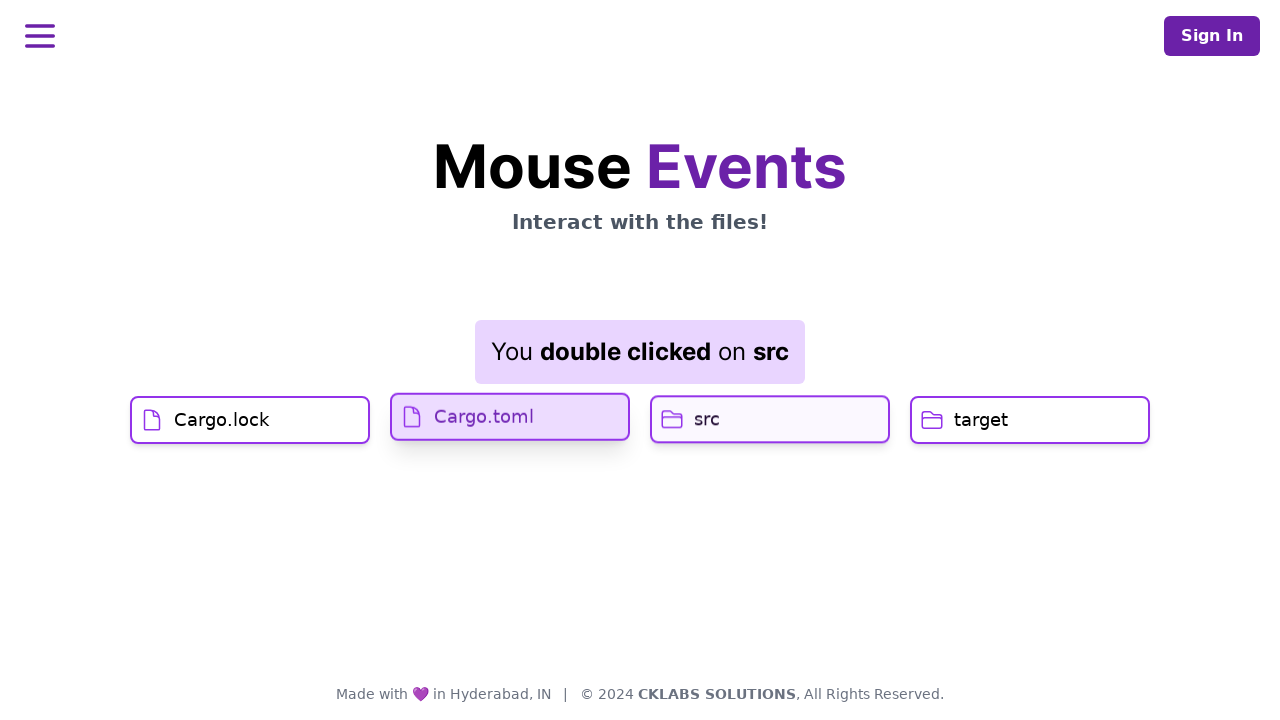

Right clicked on target button to open context menu at (981, 420) on //h1[text()='target']
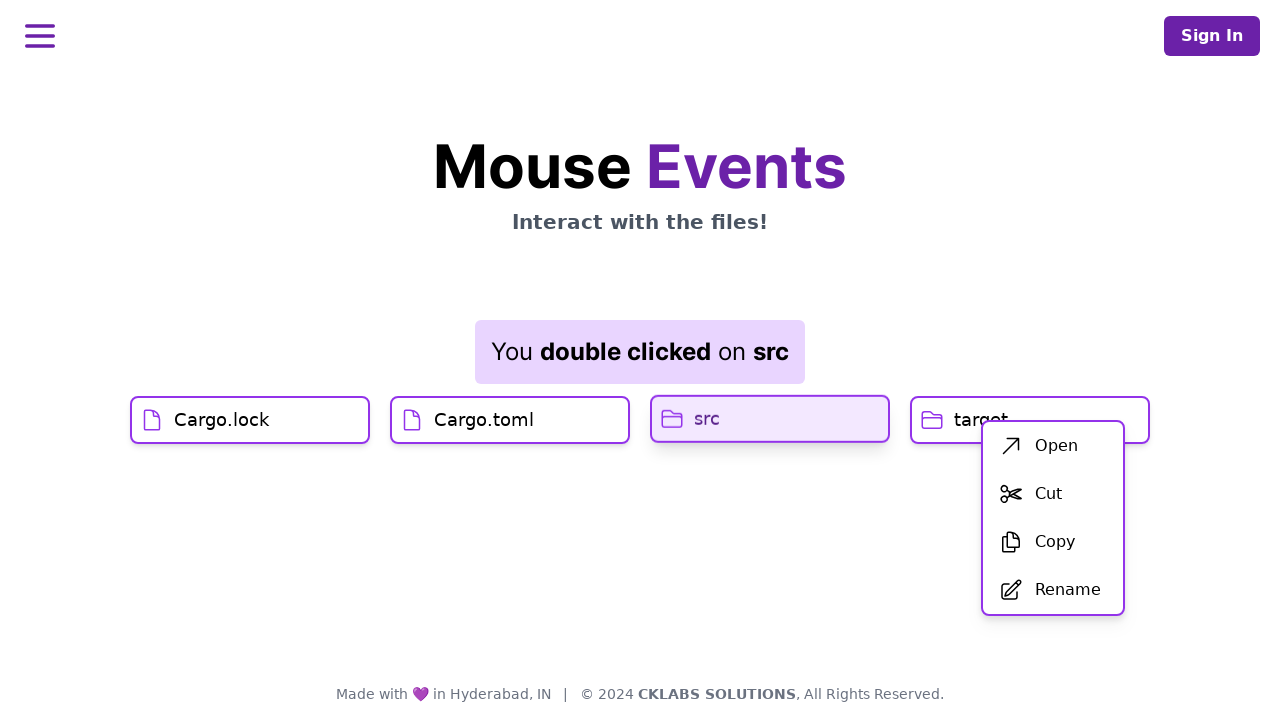

Clicked on 'Open' option in context menu at (1056, 446) on xpath=//span[text()='Open']
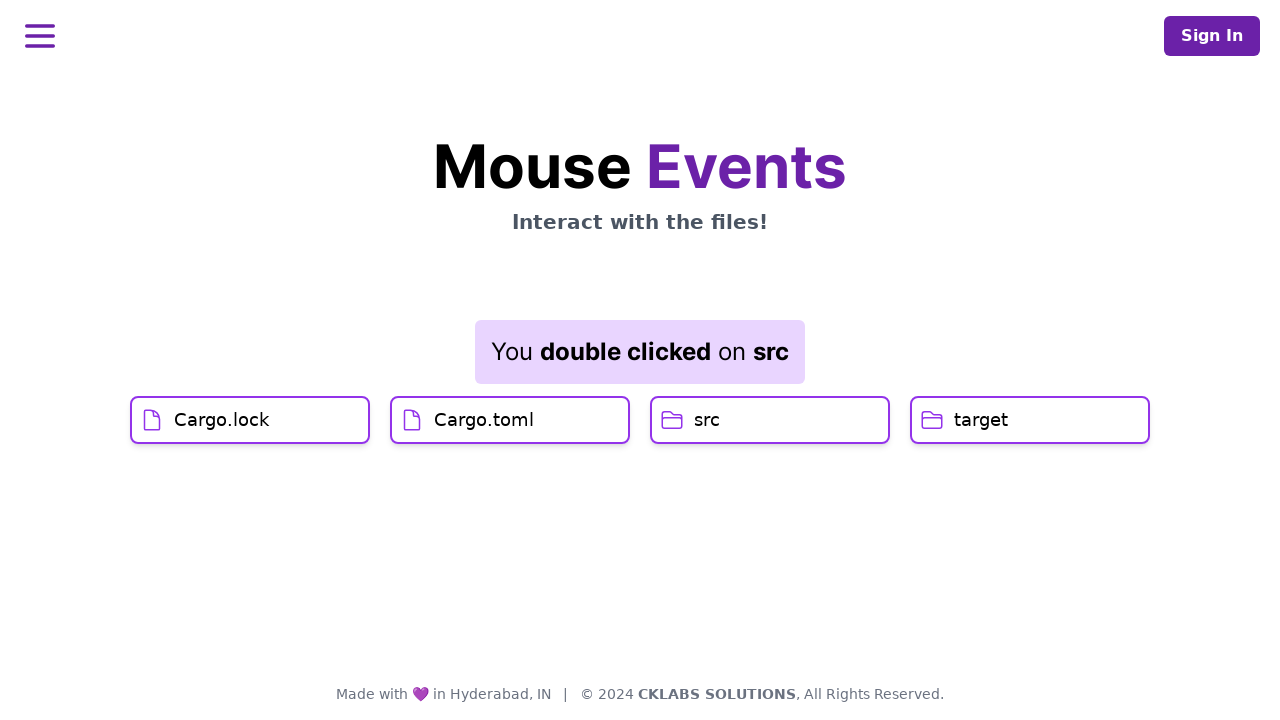

Result text updated after context menu action
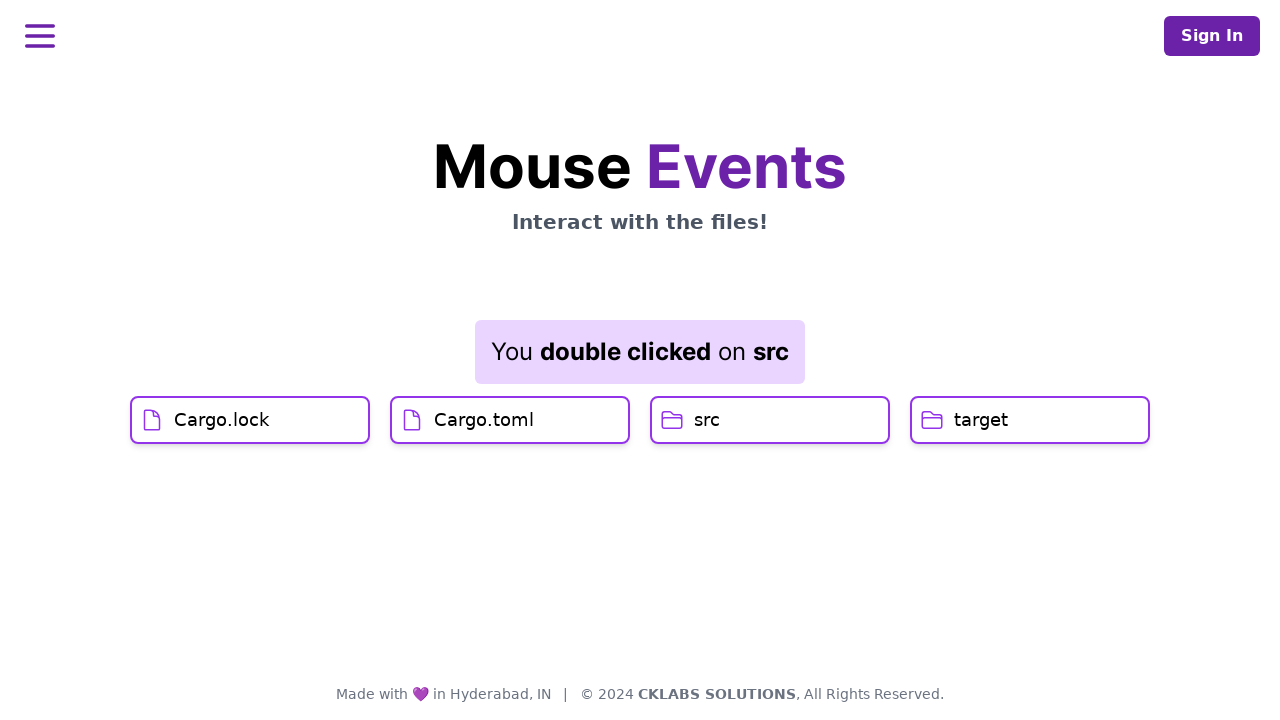

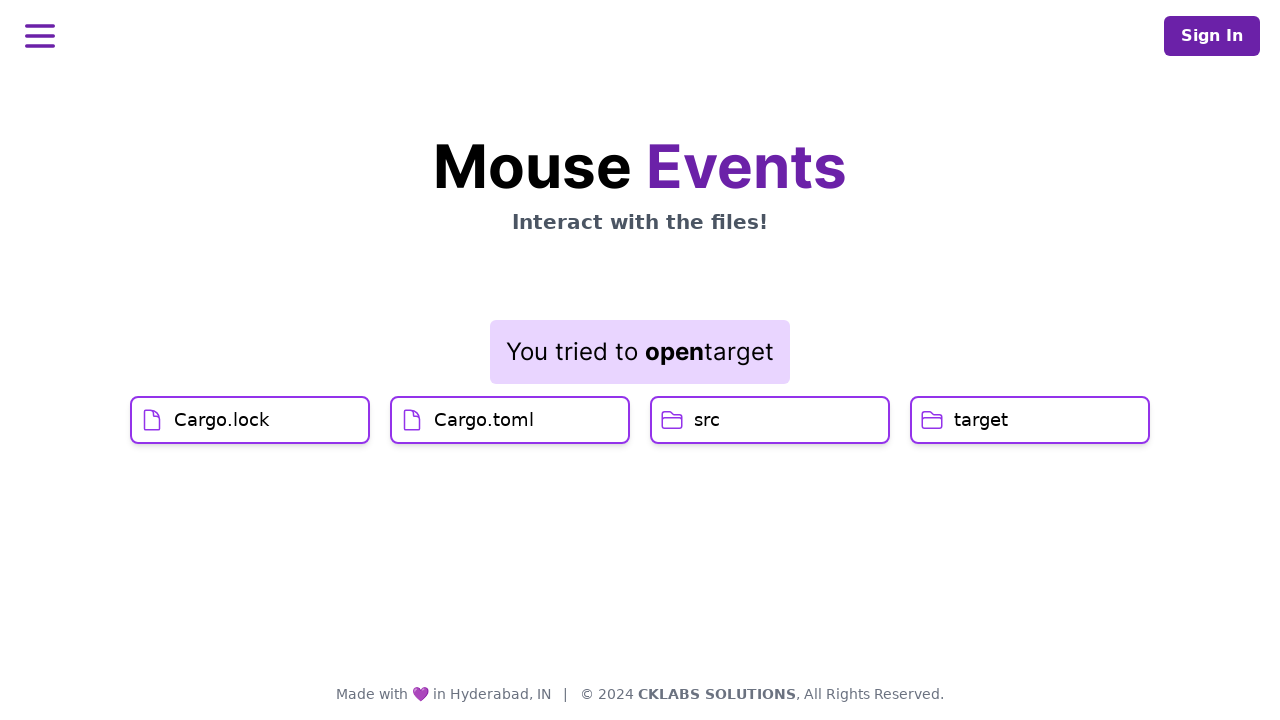